Navigates to TechPro Education website and verifies various page properties including title, URL, and page source content

Starting URL: https://techproeducation.com

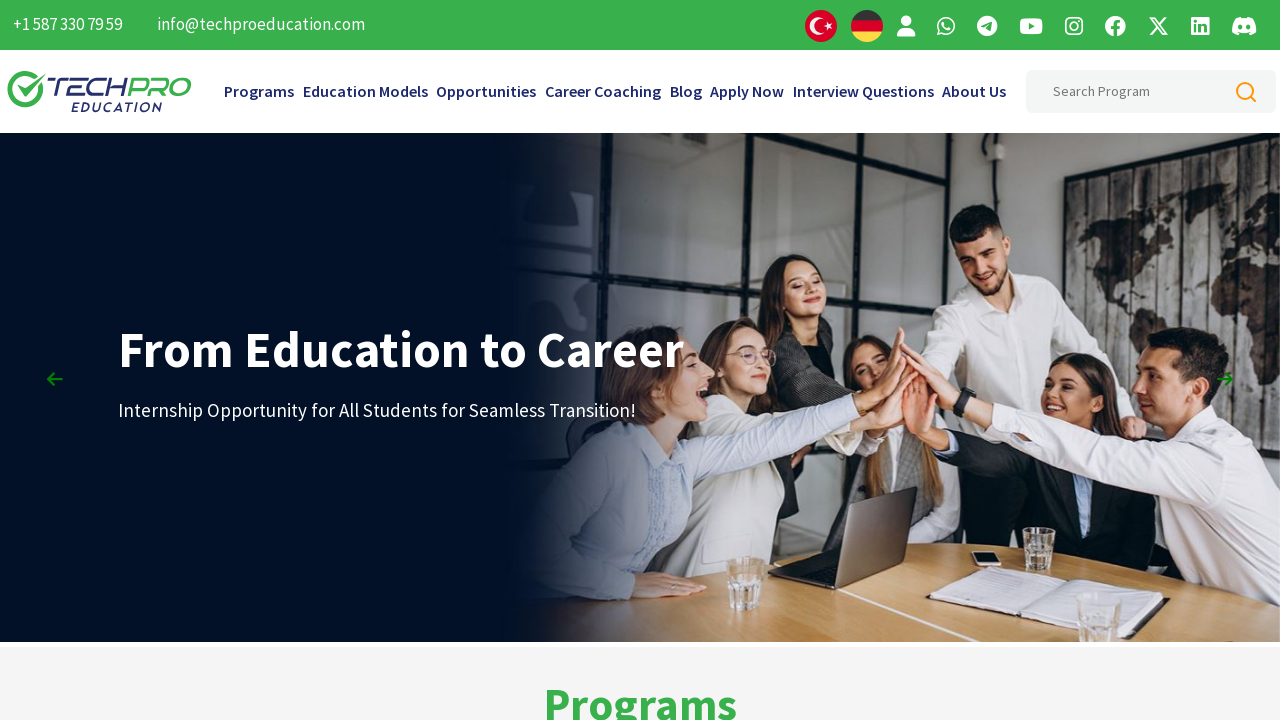

Retrieved page title
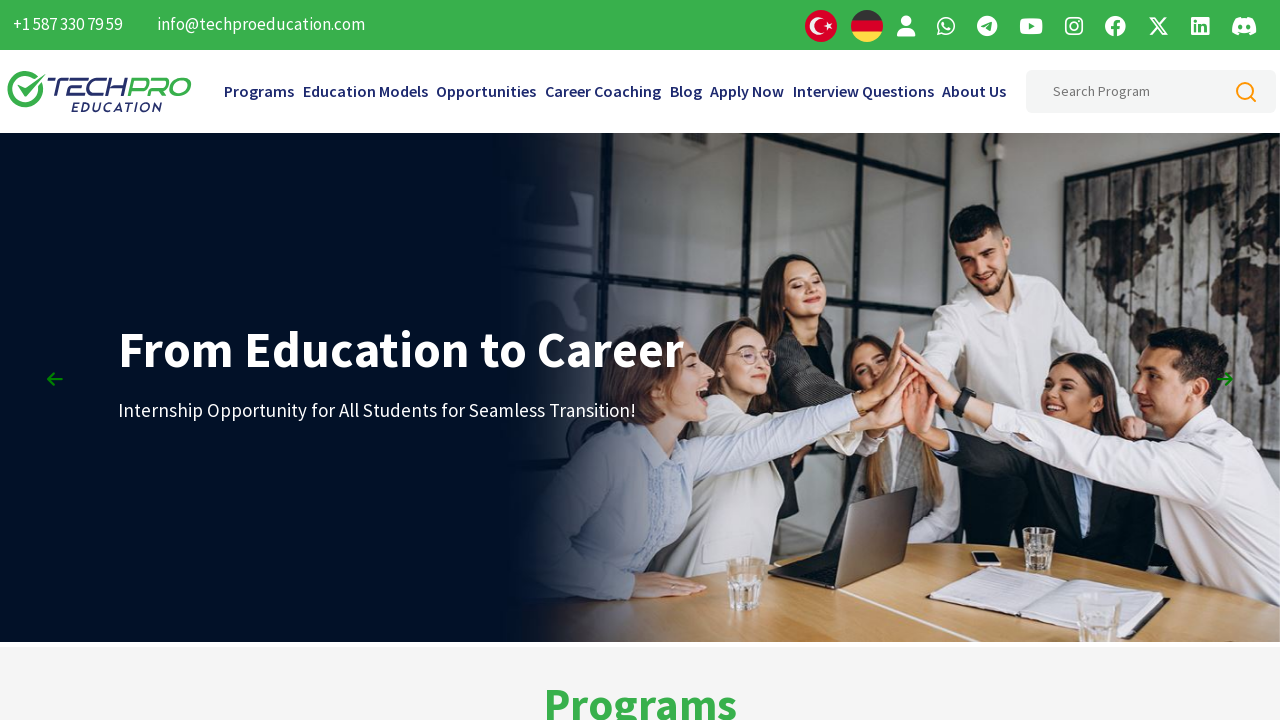

Verified page title contains 'TechPro'
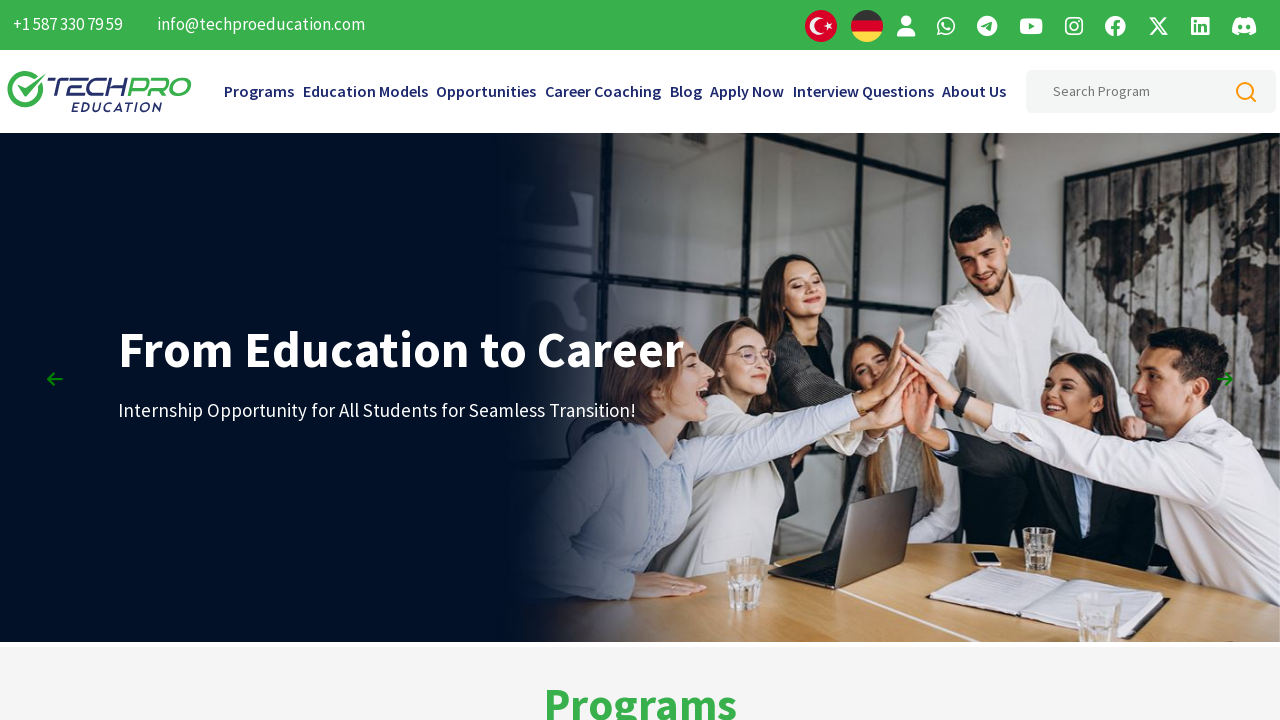

Retrieved current page URL
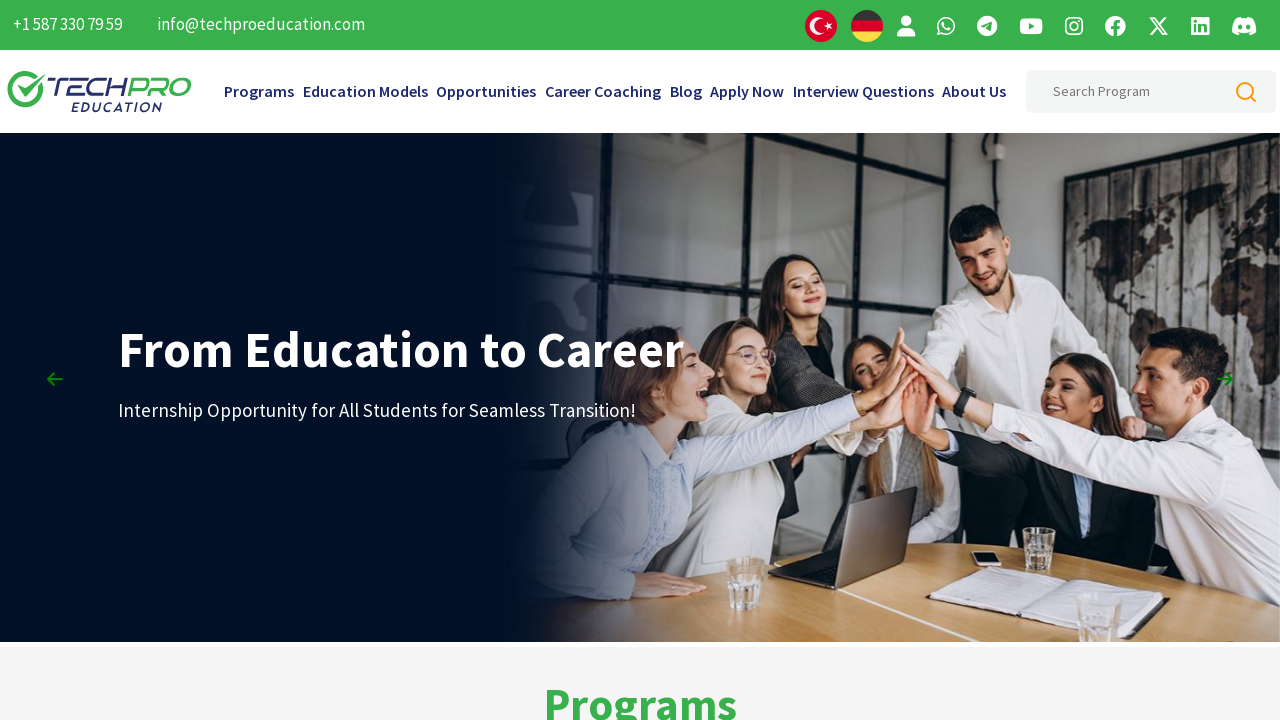

Verified page URL contains 'techpro'
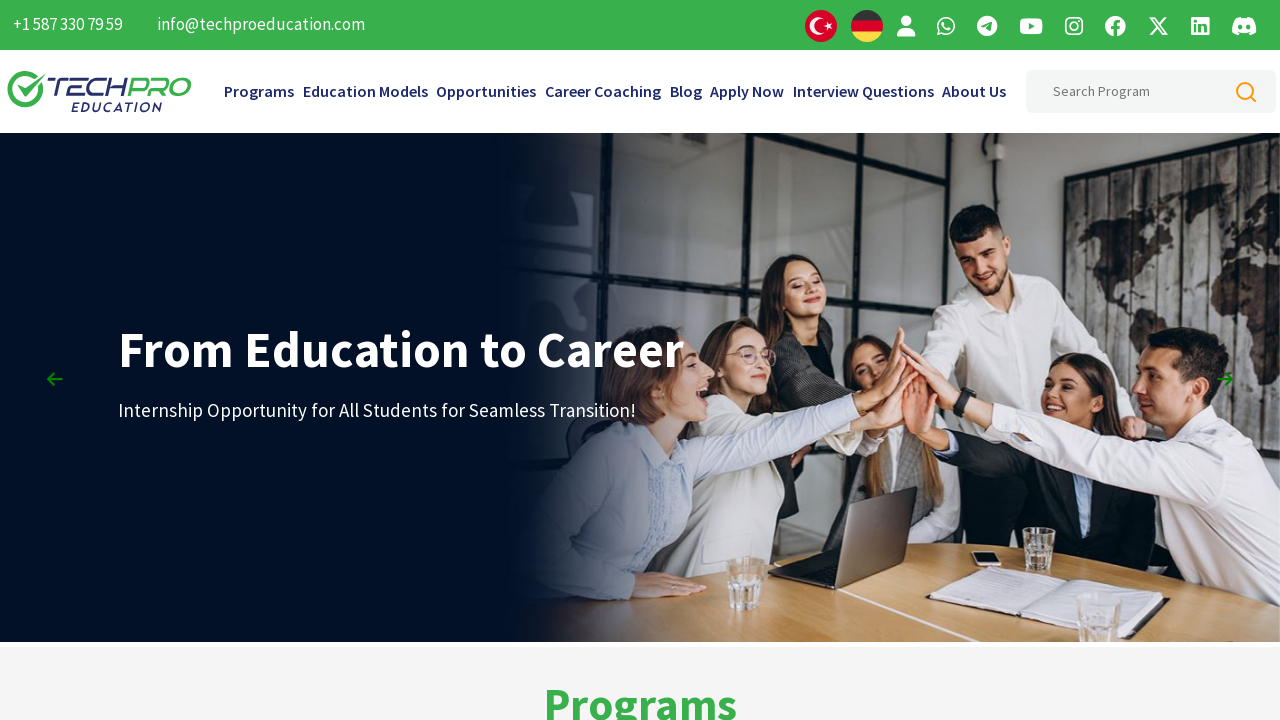

Retrieved page content/source
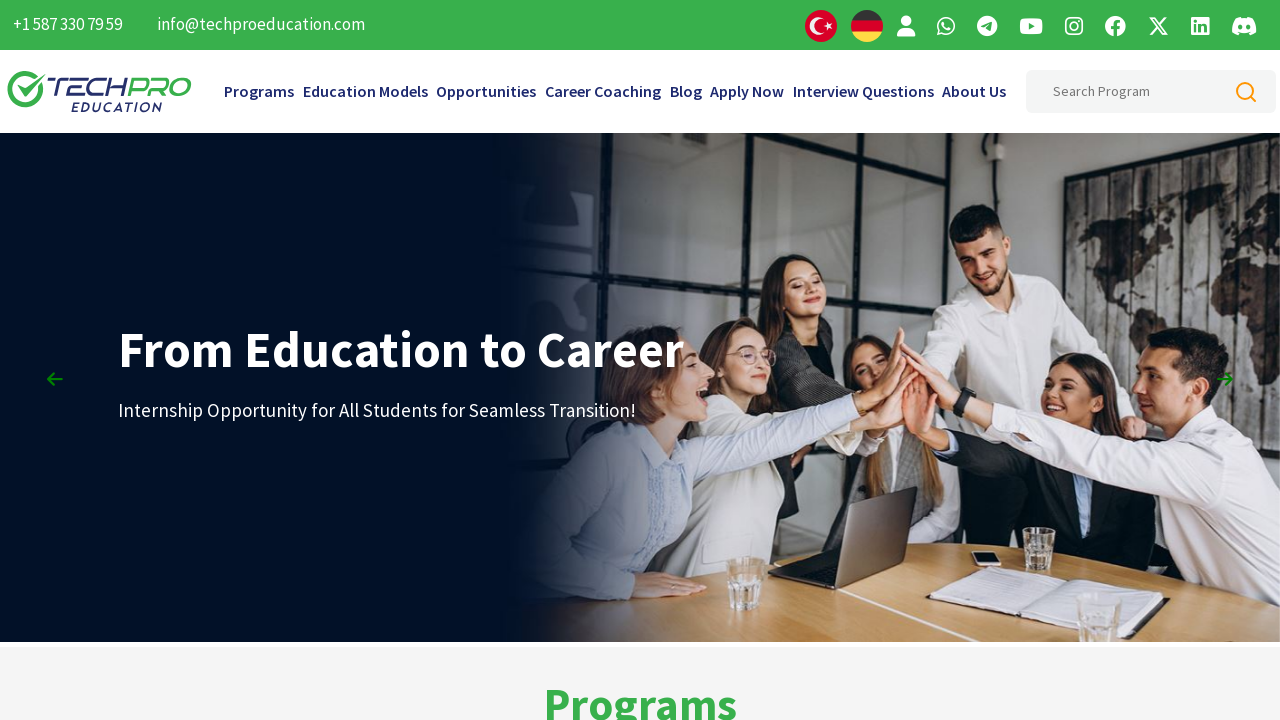

Verified page content contains 'text'
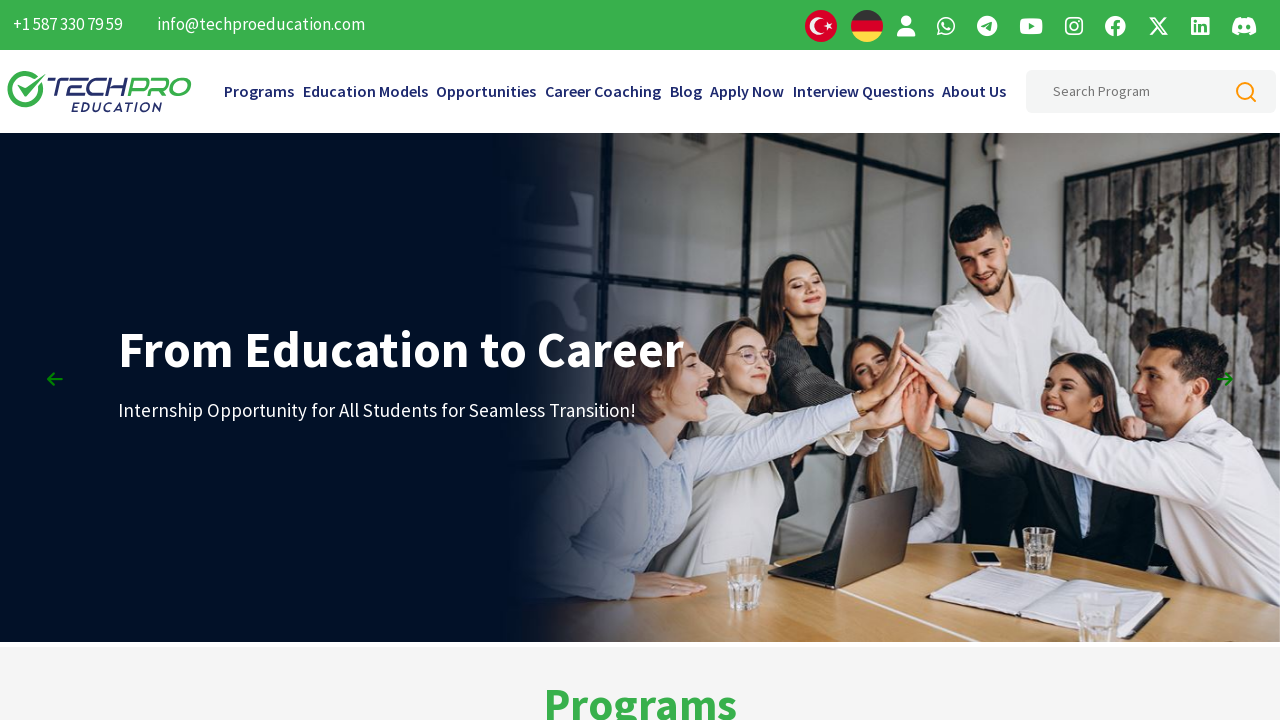

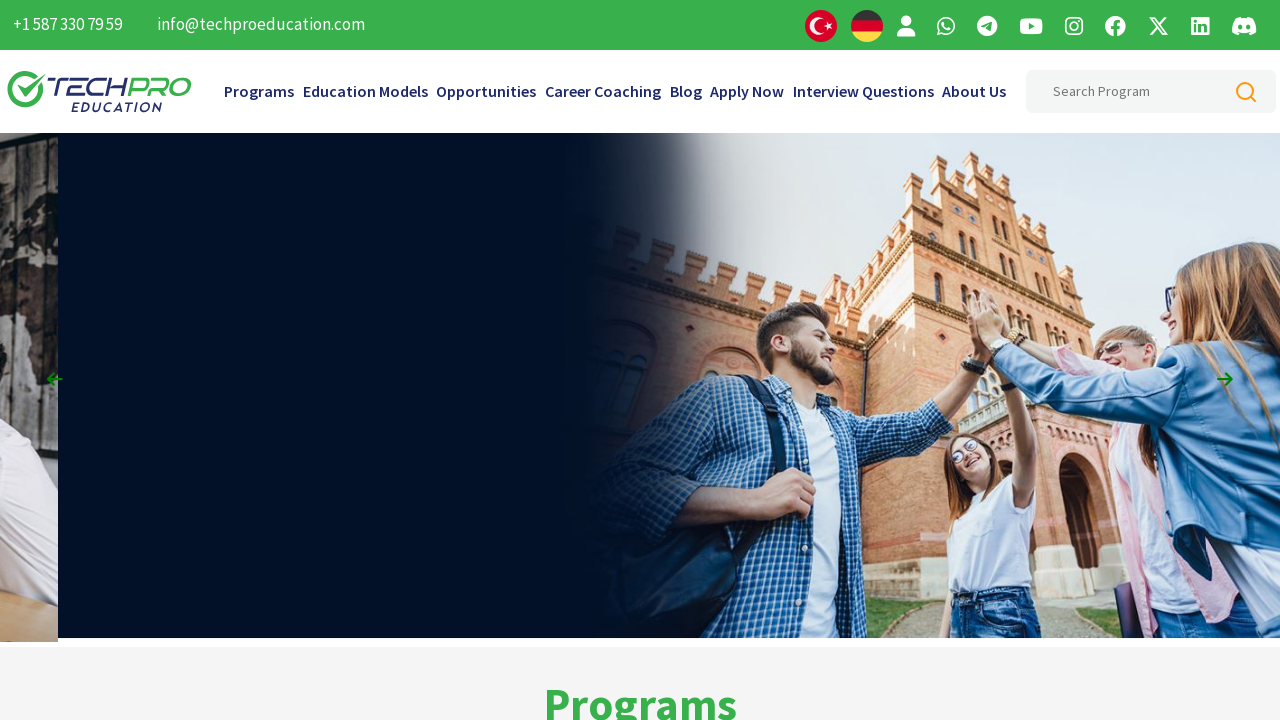